Tests drag and drop functionality by dragging an element and dropping it into a target container

Starting URL: https://demoqa.com/droppable

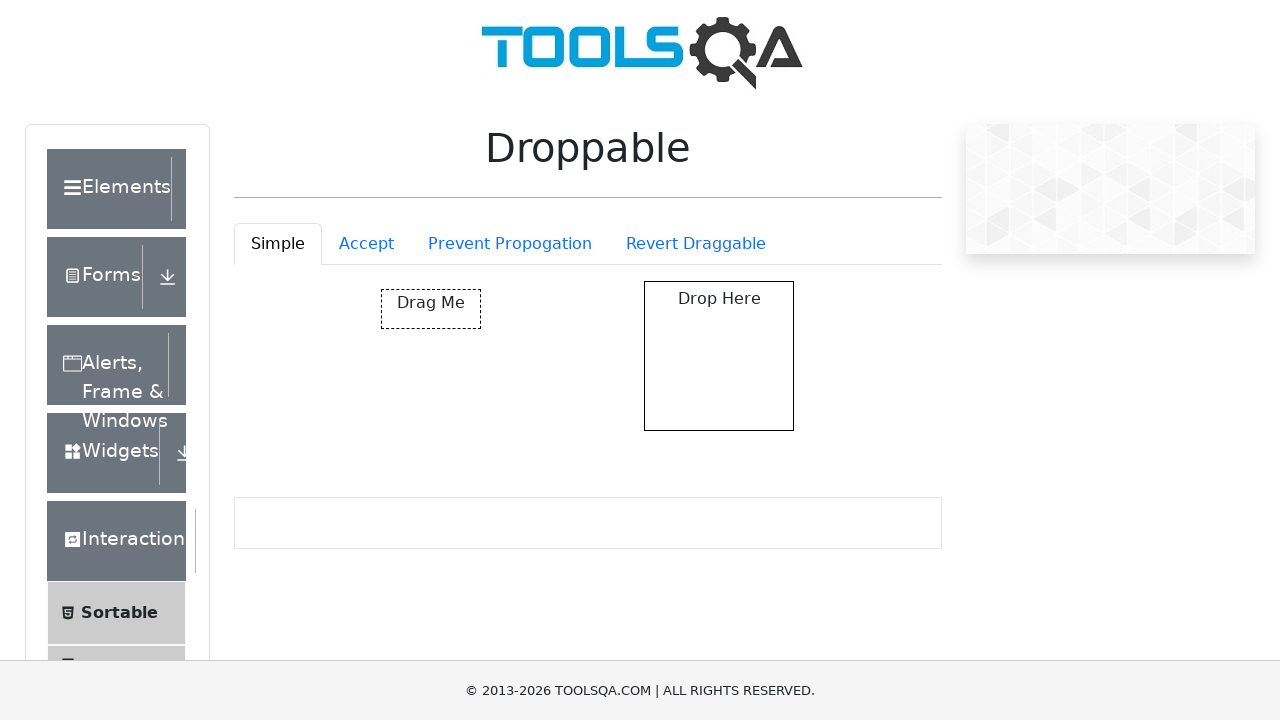

Located draggable element with ID 'draggable'
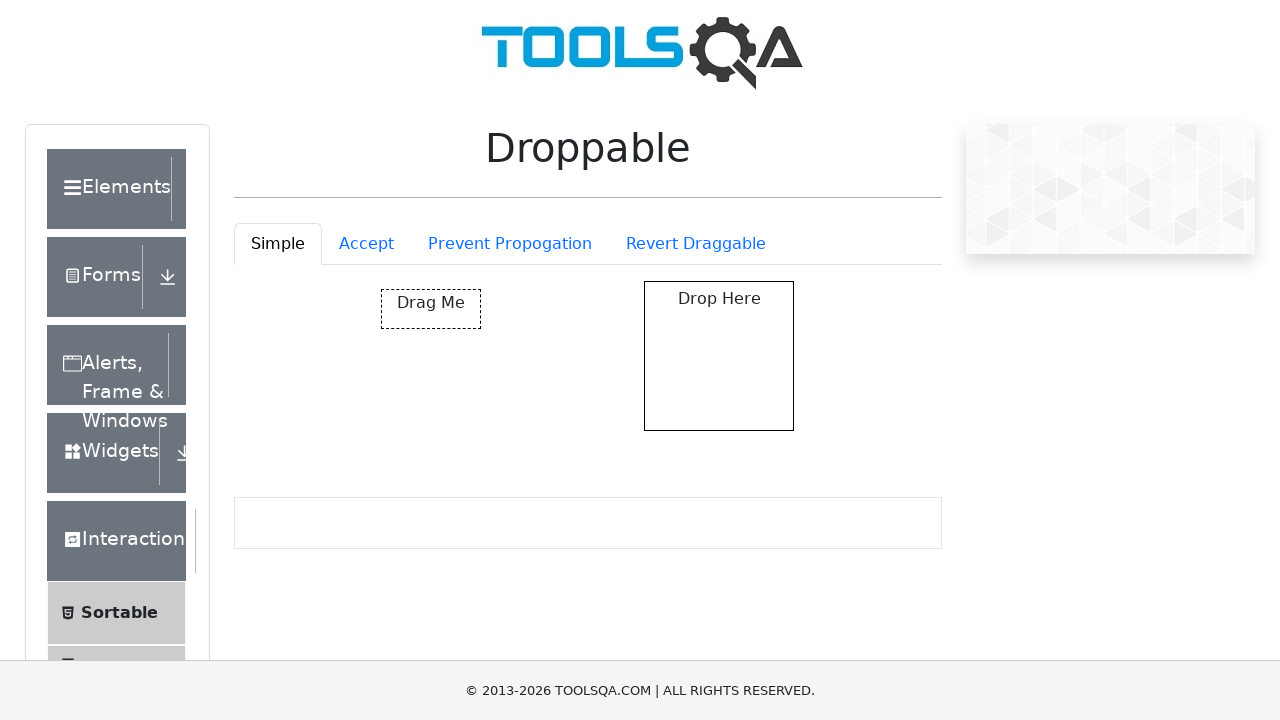

Located drop target element (sibling div of draggable)
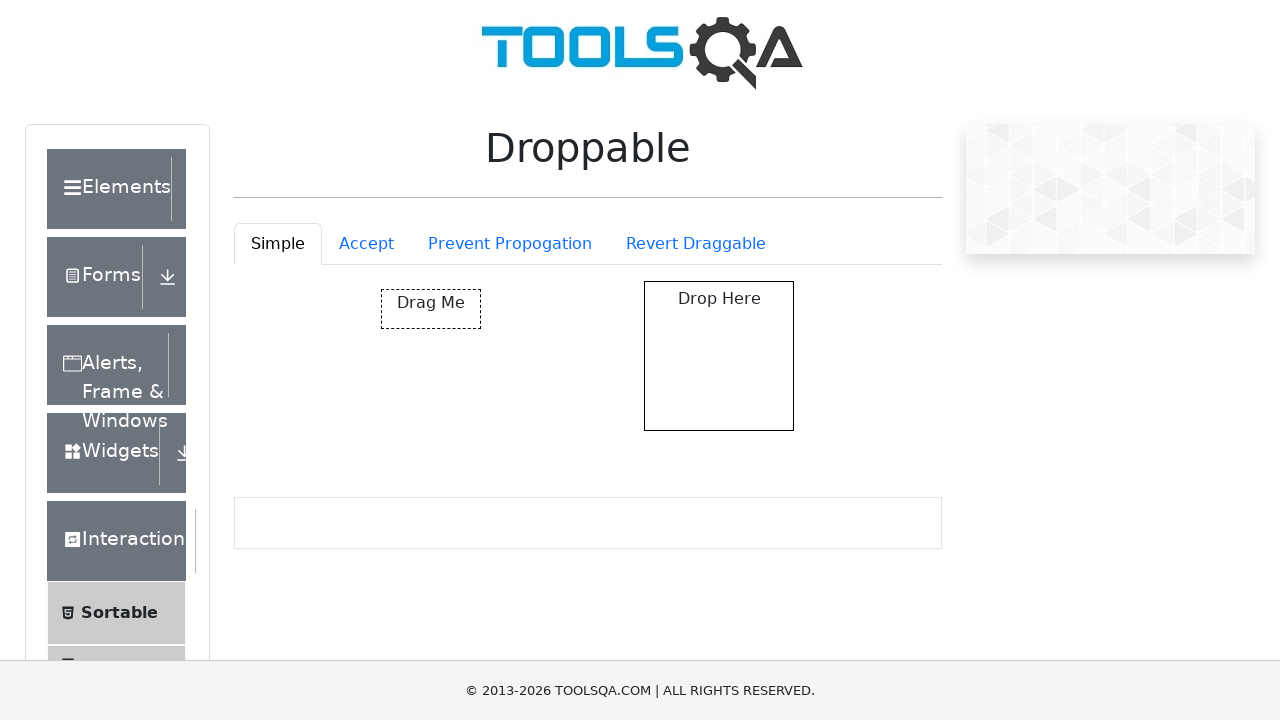

Dragged element from source to drop target container at (719, 356)
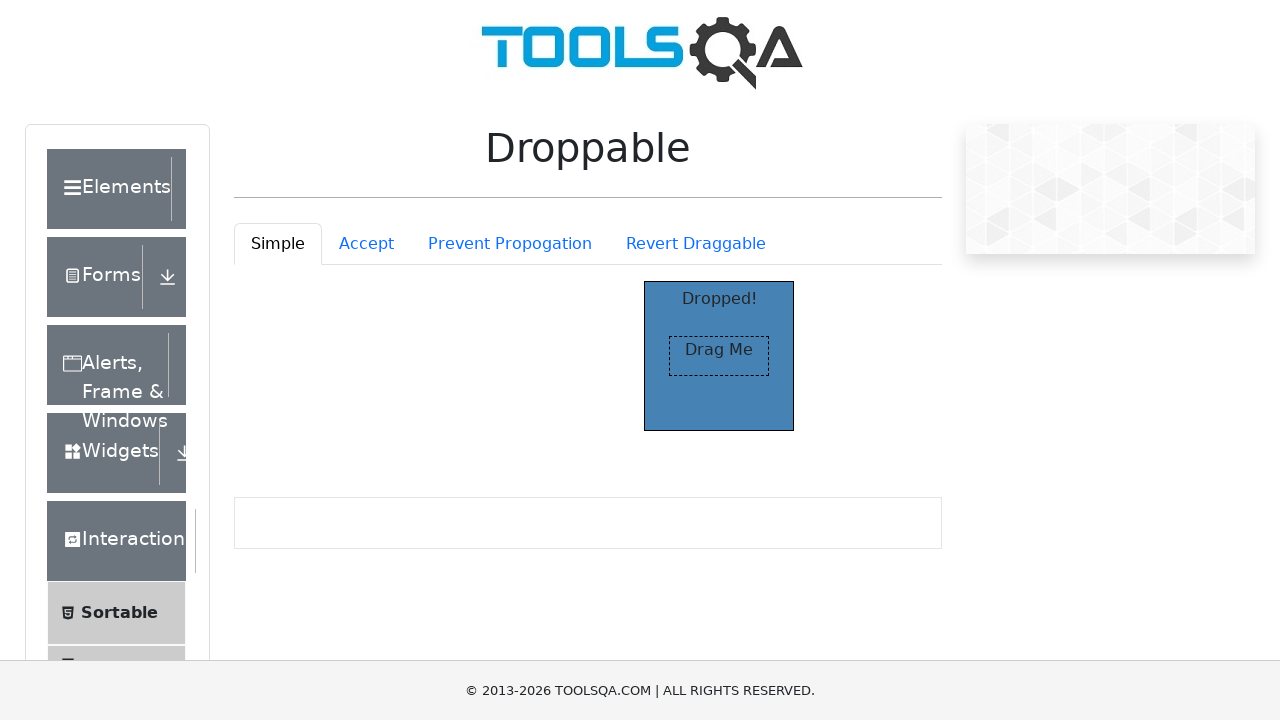

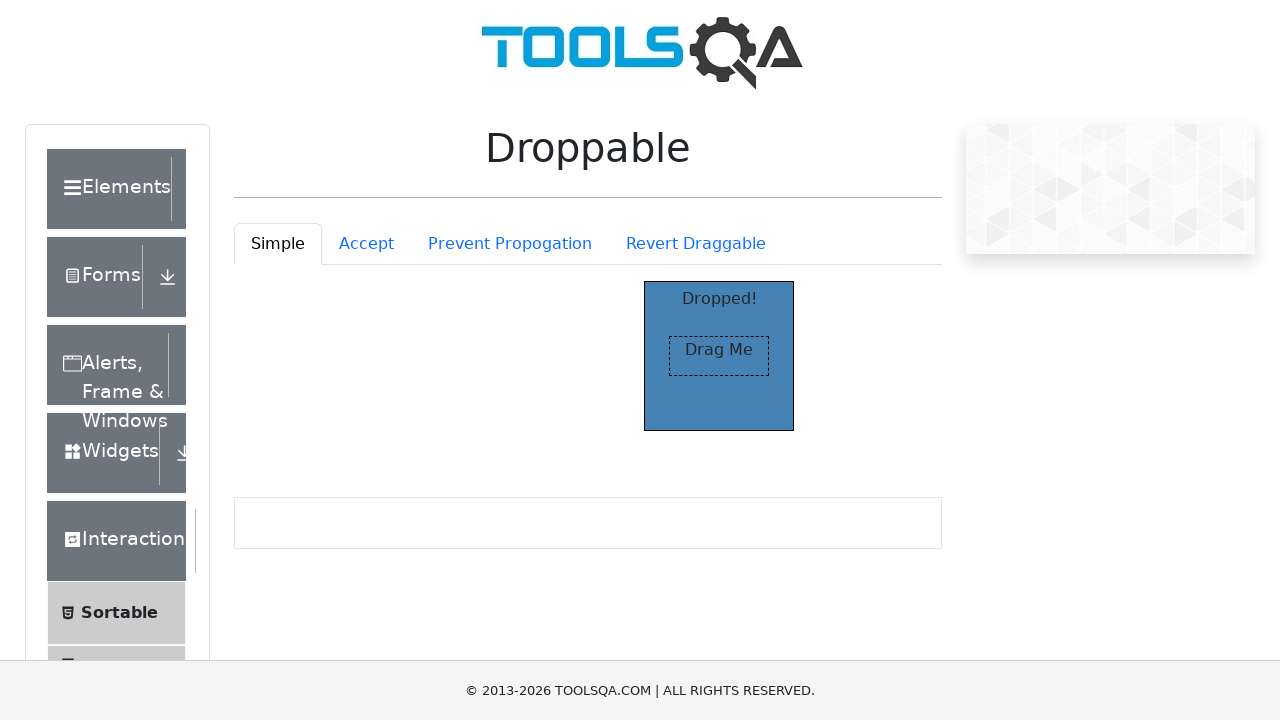